Tests the community overview link in the footer by scrolling to it and clicking it, then scrolling through the community page

Starting URL: https://www.mcdonalds.com/us/en-us.html

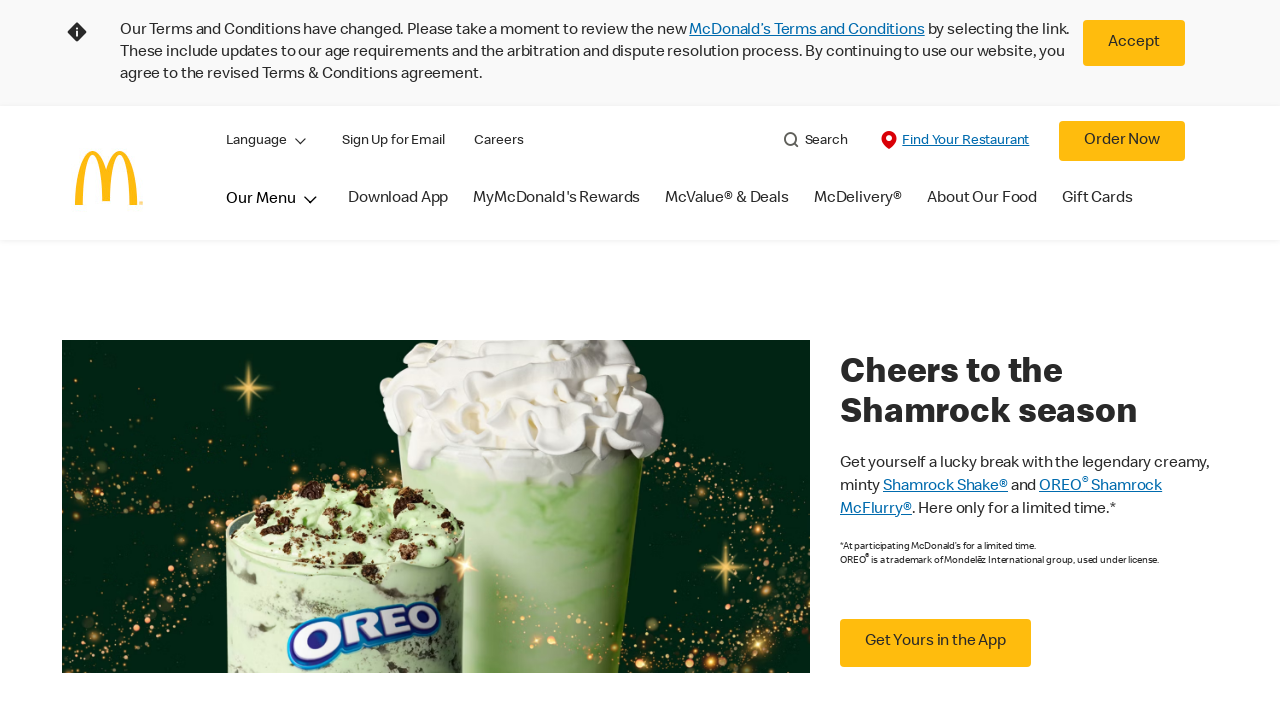

Scrolled down to footer by 350px intervals
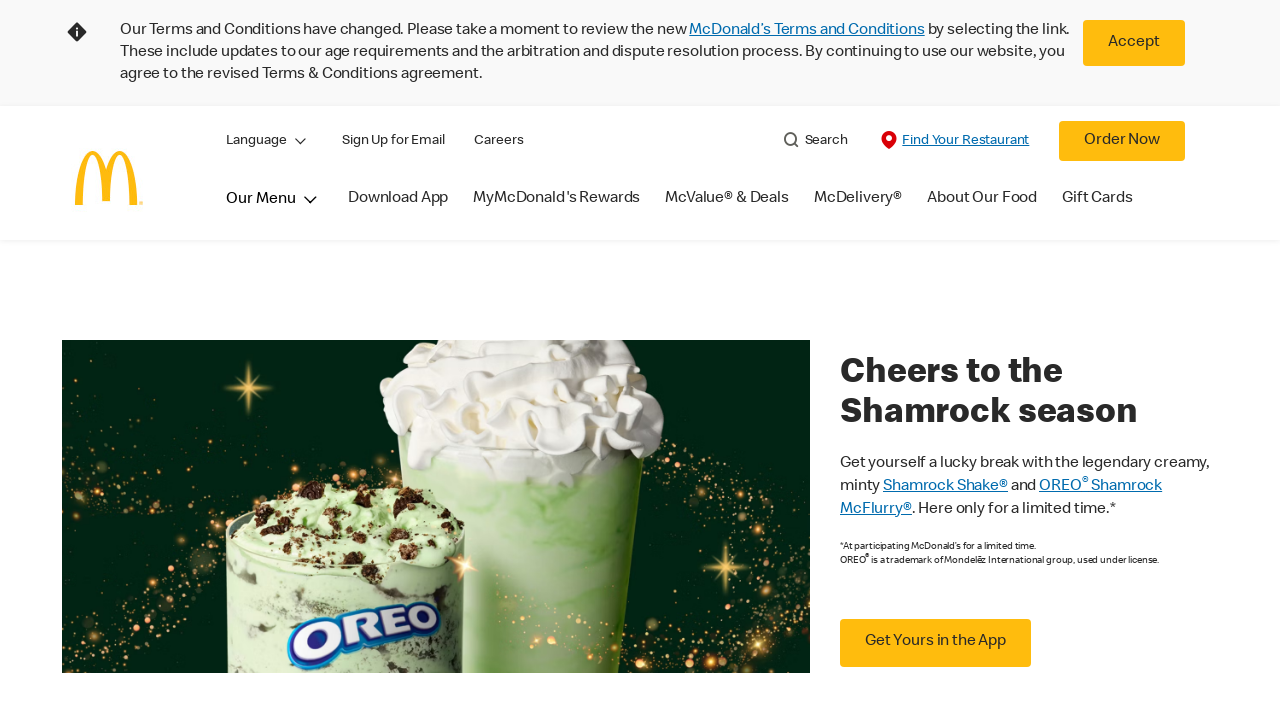

Waited 3 seconds for footer to fully load
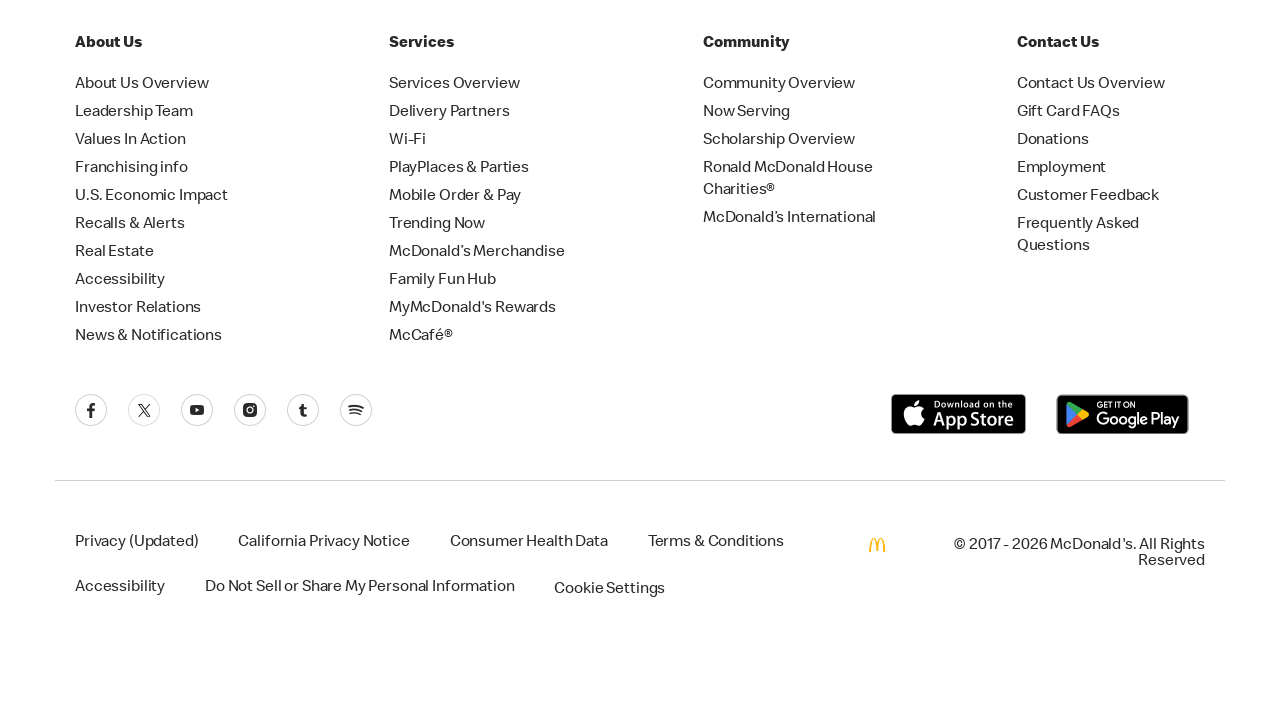

Clicked on 'Community Overview' link in footer at (779, 85) on text=Community Overview
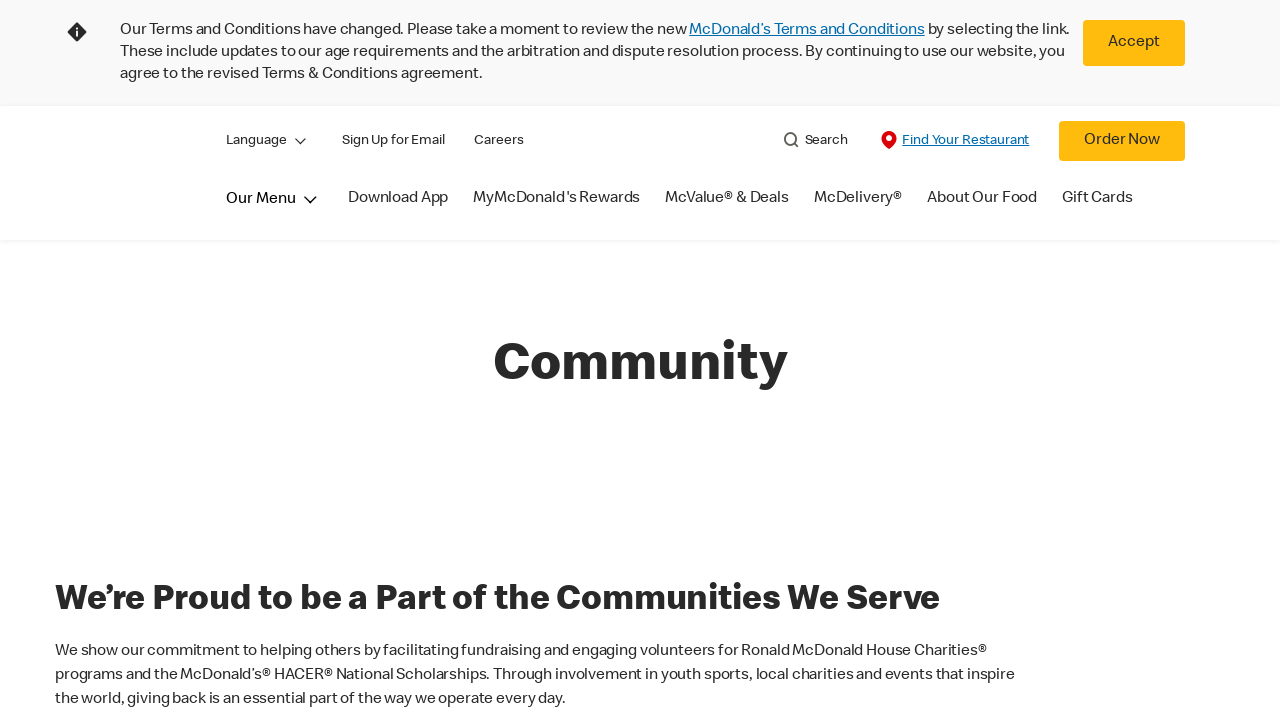

Waited 500ms for Community Overview page to load
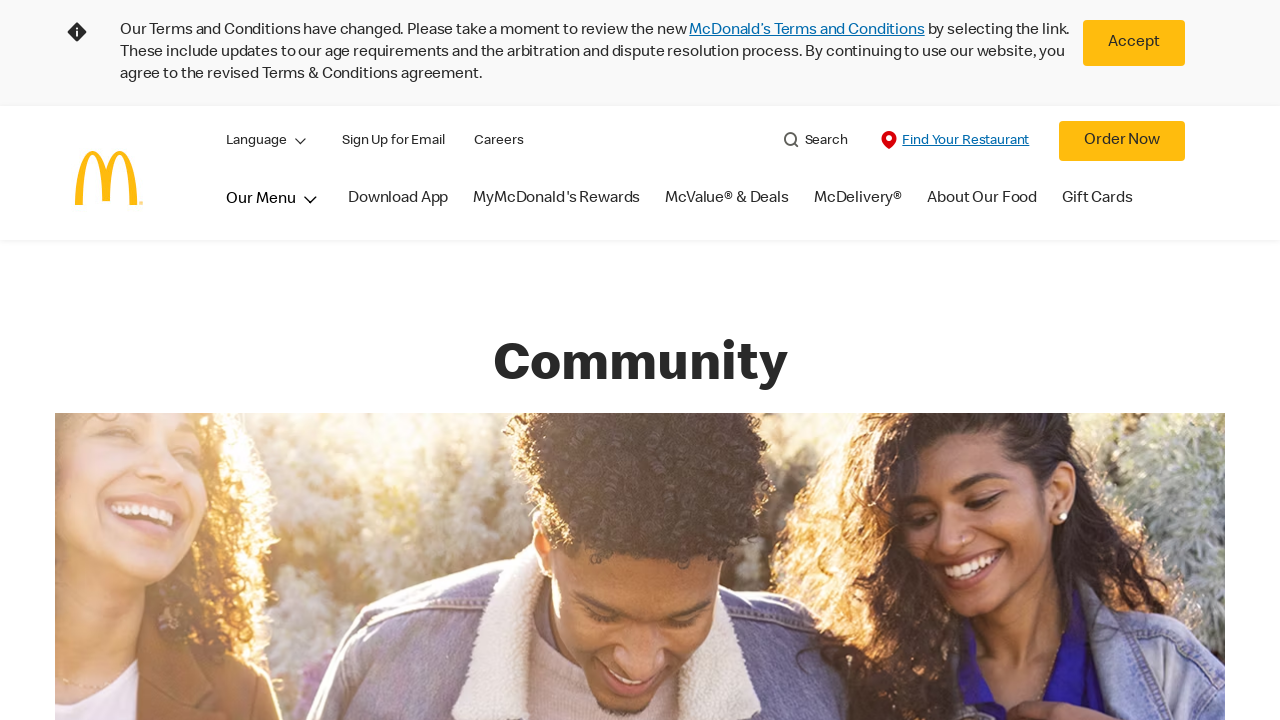

Scrolled through Community Overview page by 100px intervals
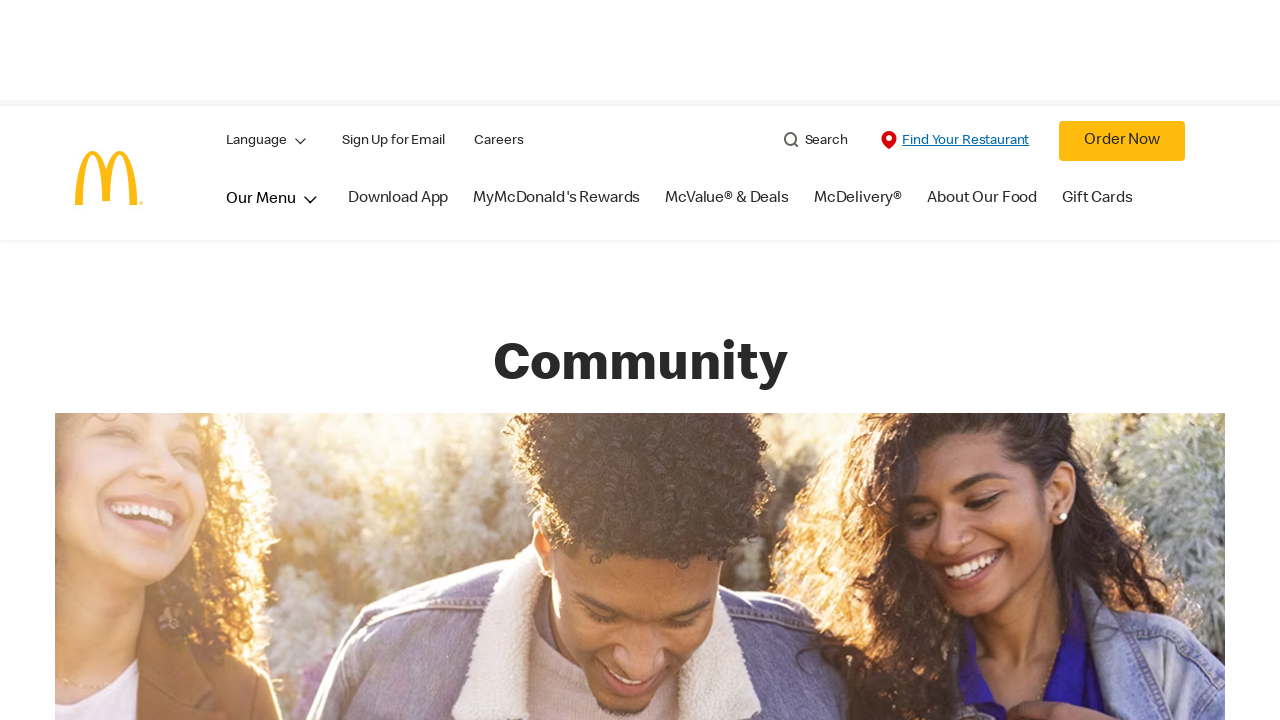

Waited 4 seconds for complete scroll through Community Overview page
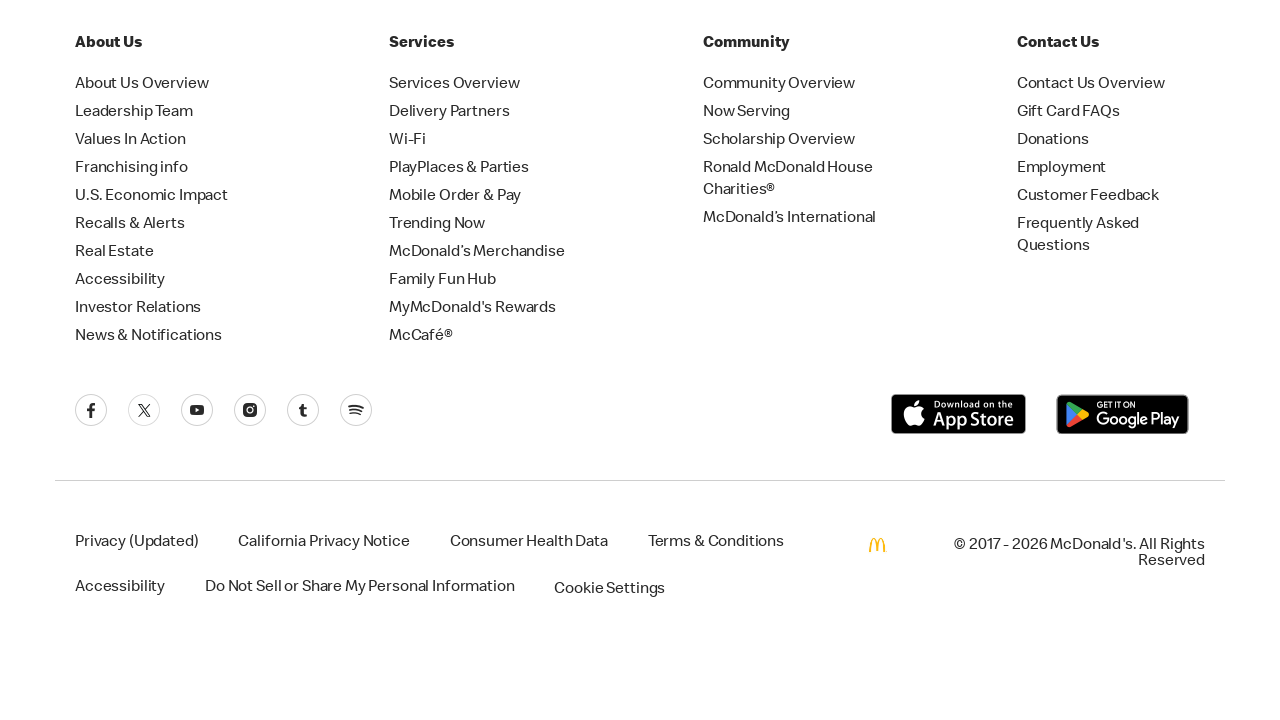

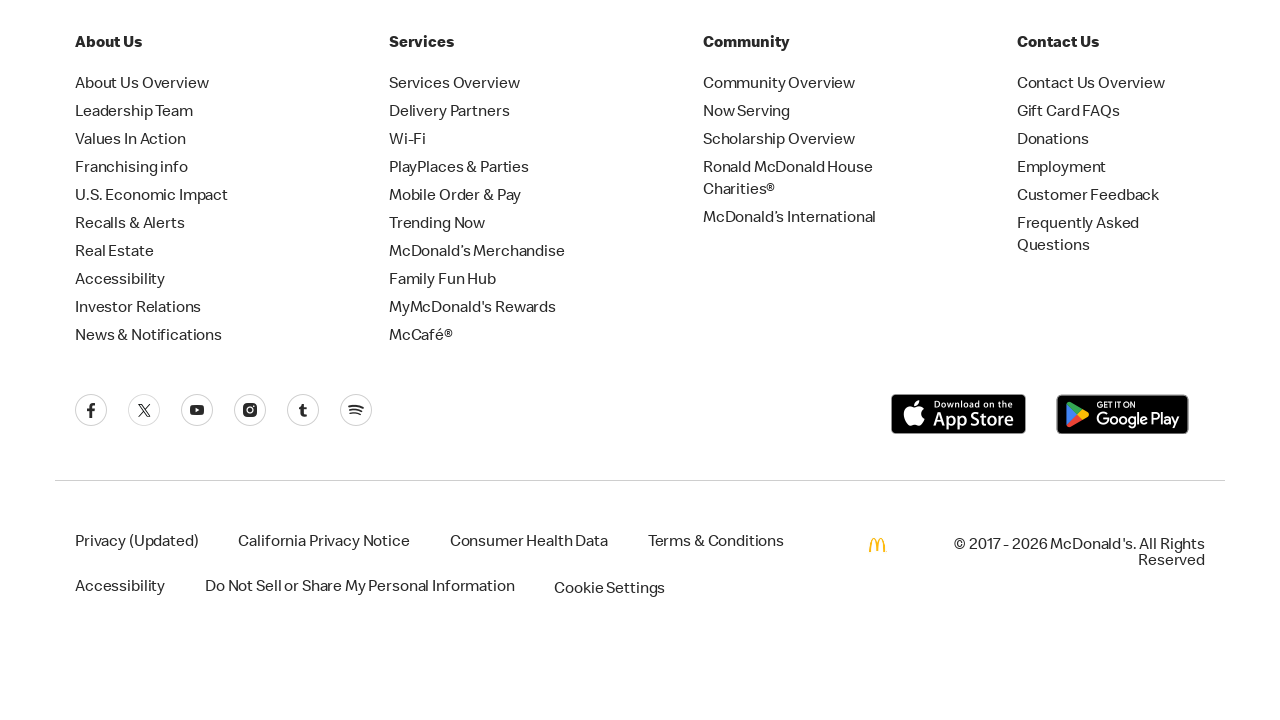